Tests dropdown selection functionality by selecting specific values from two dropdown menus on a practice page

Starting URL: https://grotechminds.com/dropdown/

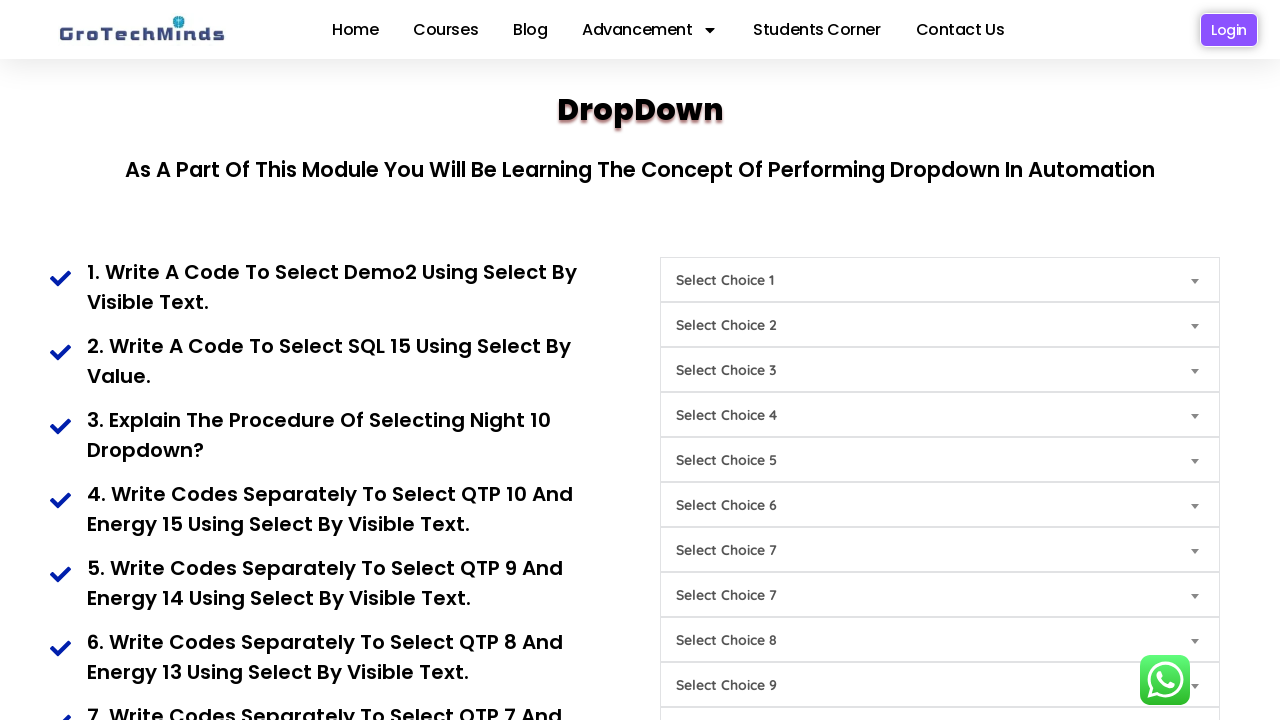

Selected 'Energy4' from the first dropdown (Choice4) on select[name='Choice4']
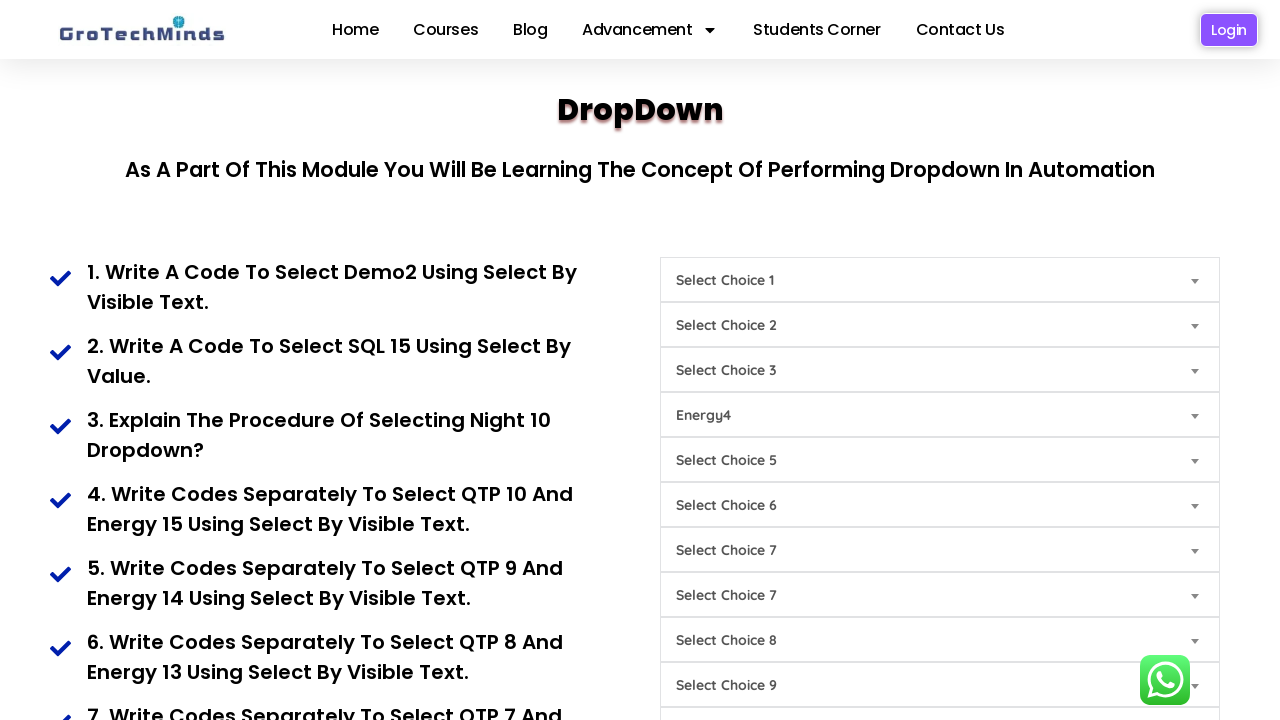

Selected 'QTP8' from the second dropdown (Choice8) on select[name='Choice8']
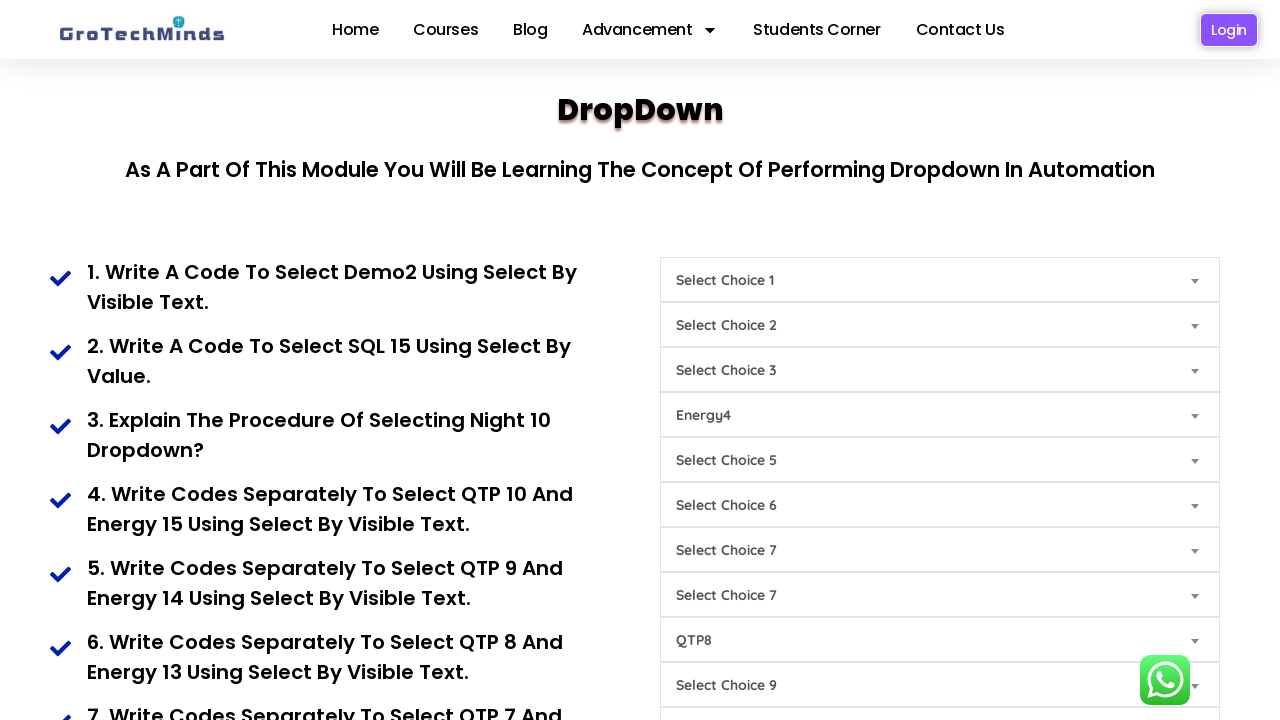

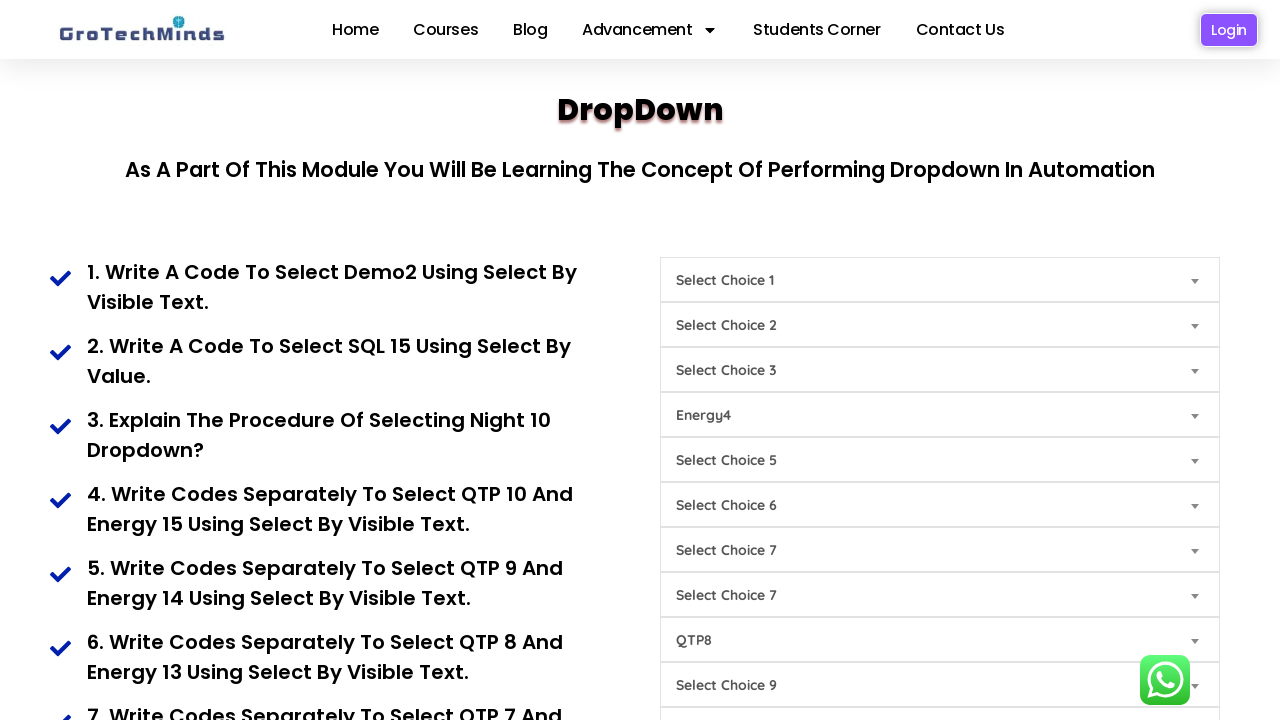